Tests that checking the first checkbox twice (idempotency) keeps it checked

Starting URL: https://the-internet.herokuapp.com/checkboxes

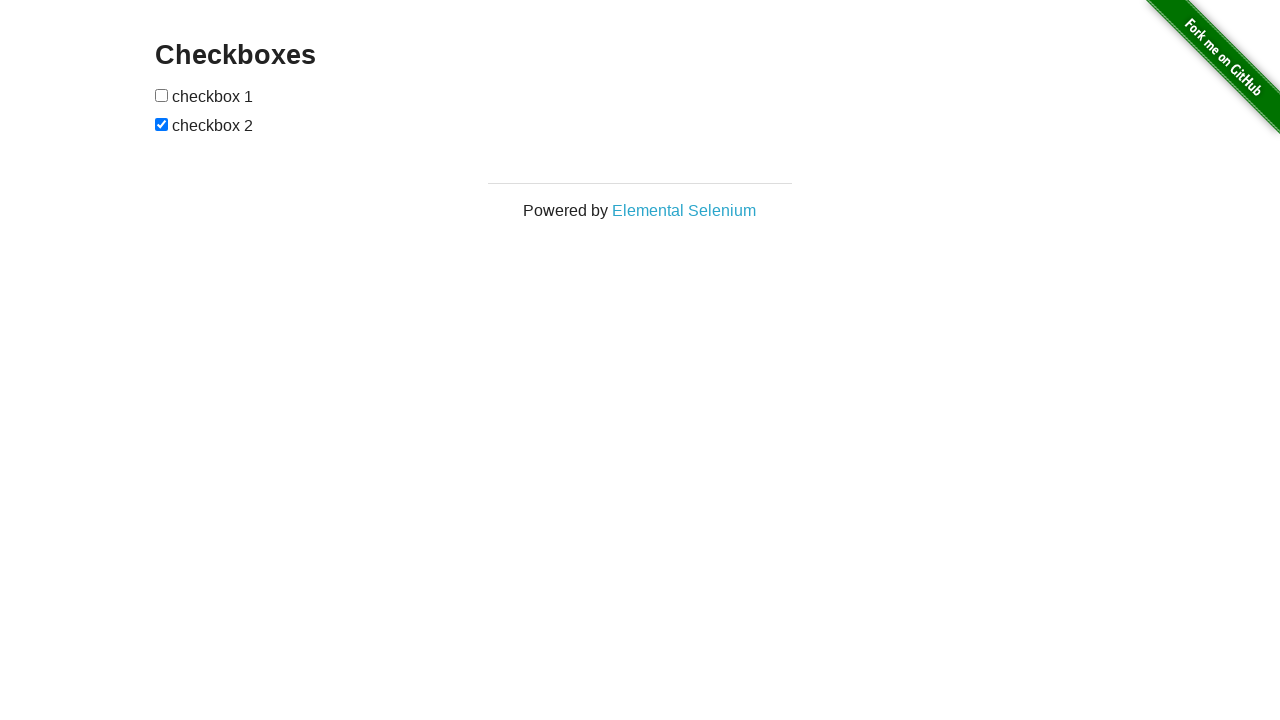

Located the first checkbox element
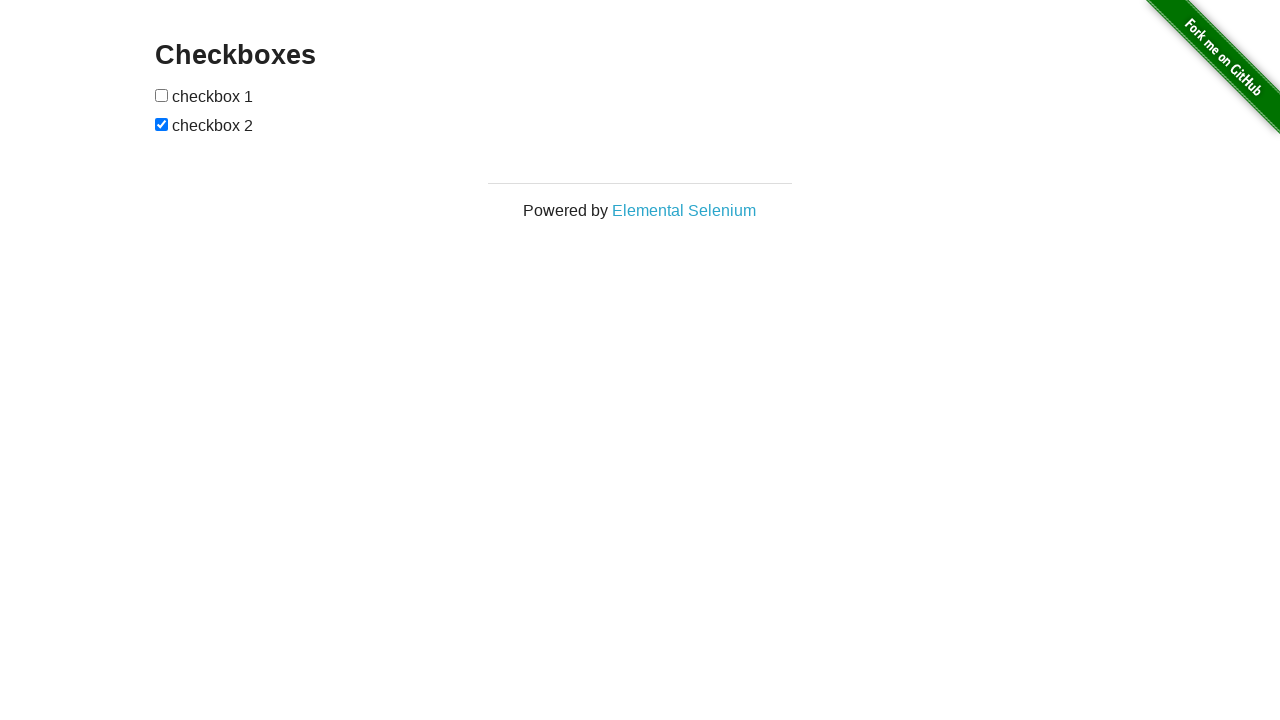

Checked the first checkbox at (162, 95) on input[type='checkbox'] >> nth=0
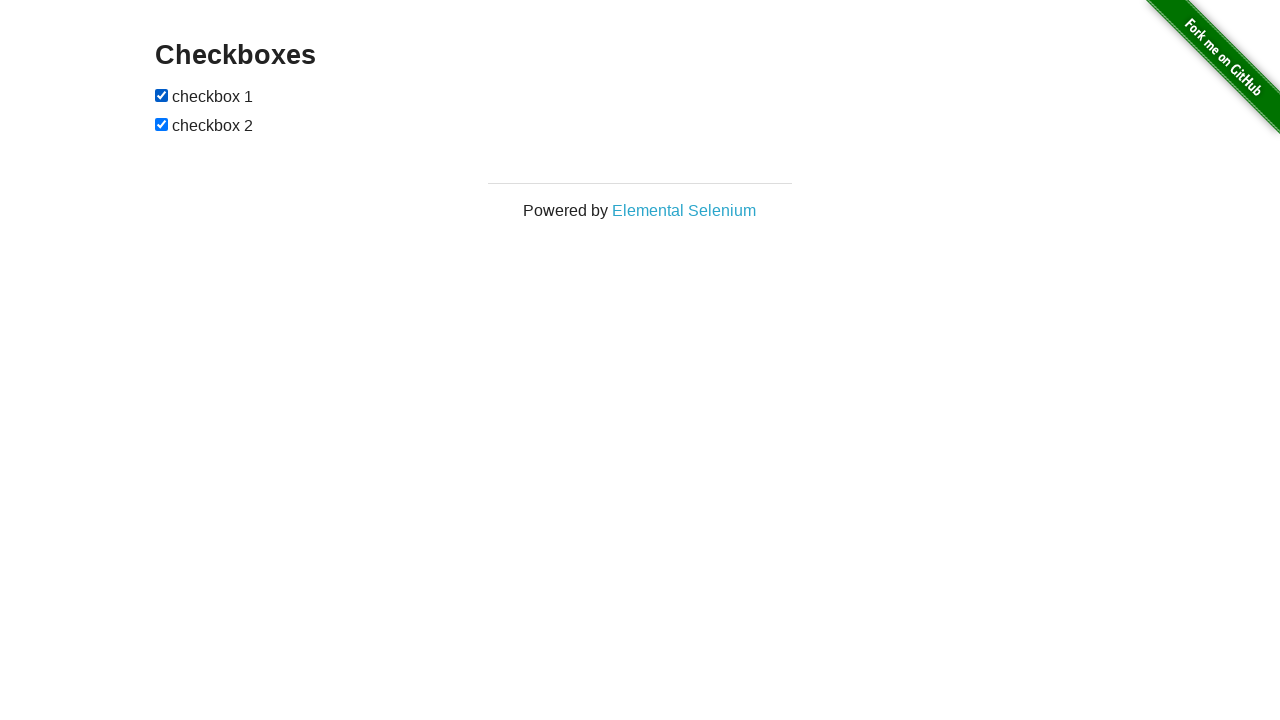

Checked the first checkbox again to test idempotency on input[type='checkbox'] >> nth=0
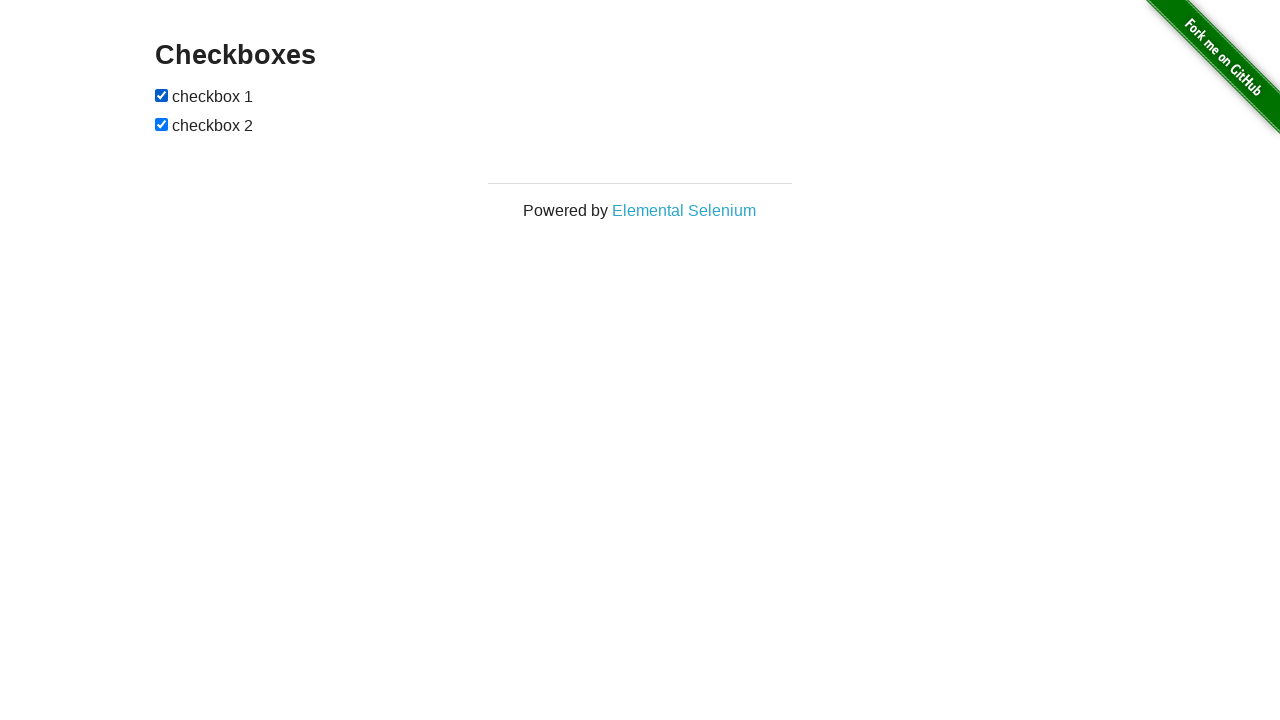

Verified that the first checkbox remains checked after second check
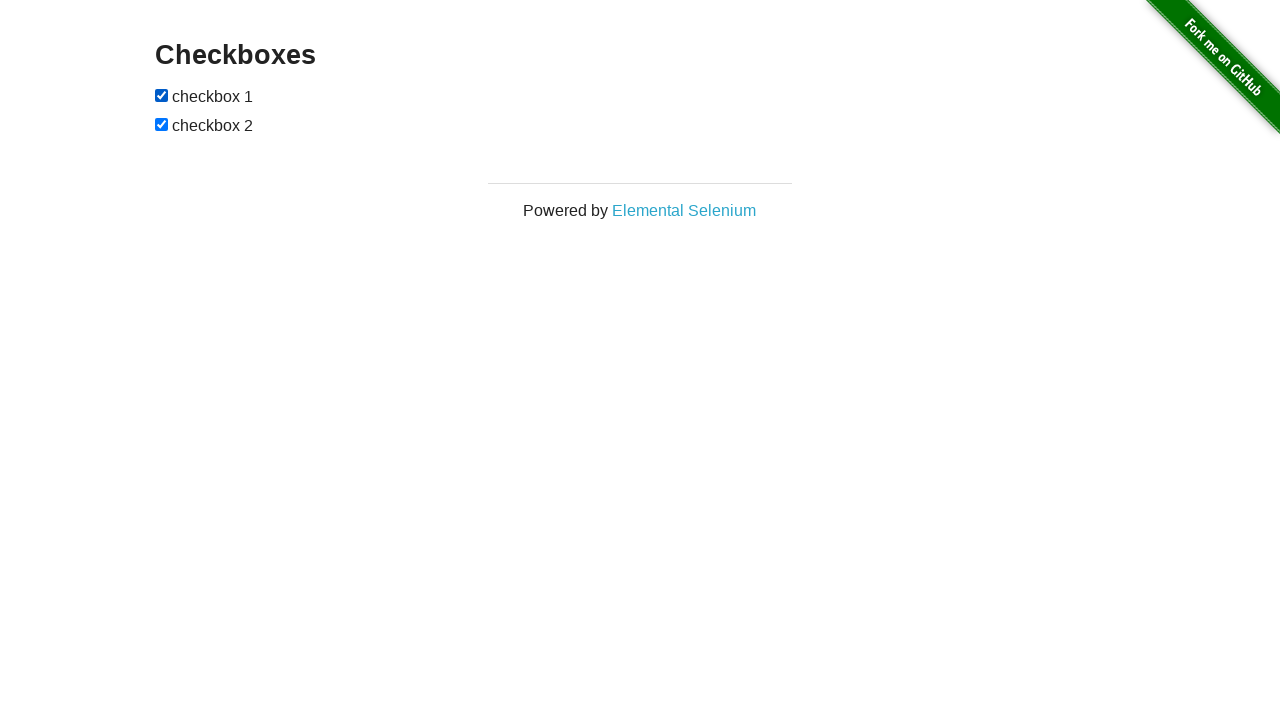

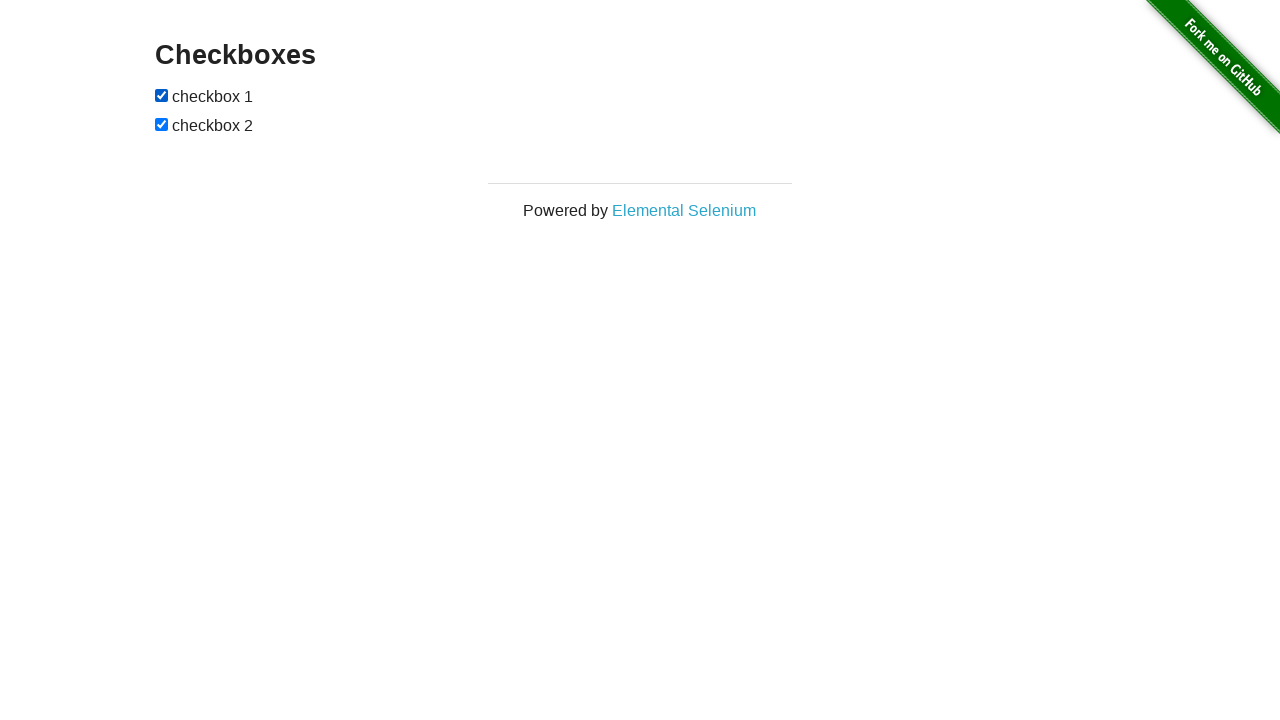